Tests basic form interaction on a training ground page by filling an input field with text and clicking a button.

Starting URL: http://techstepacademy.com/training-ground

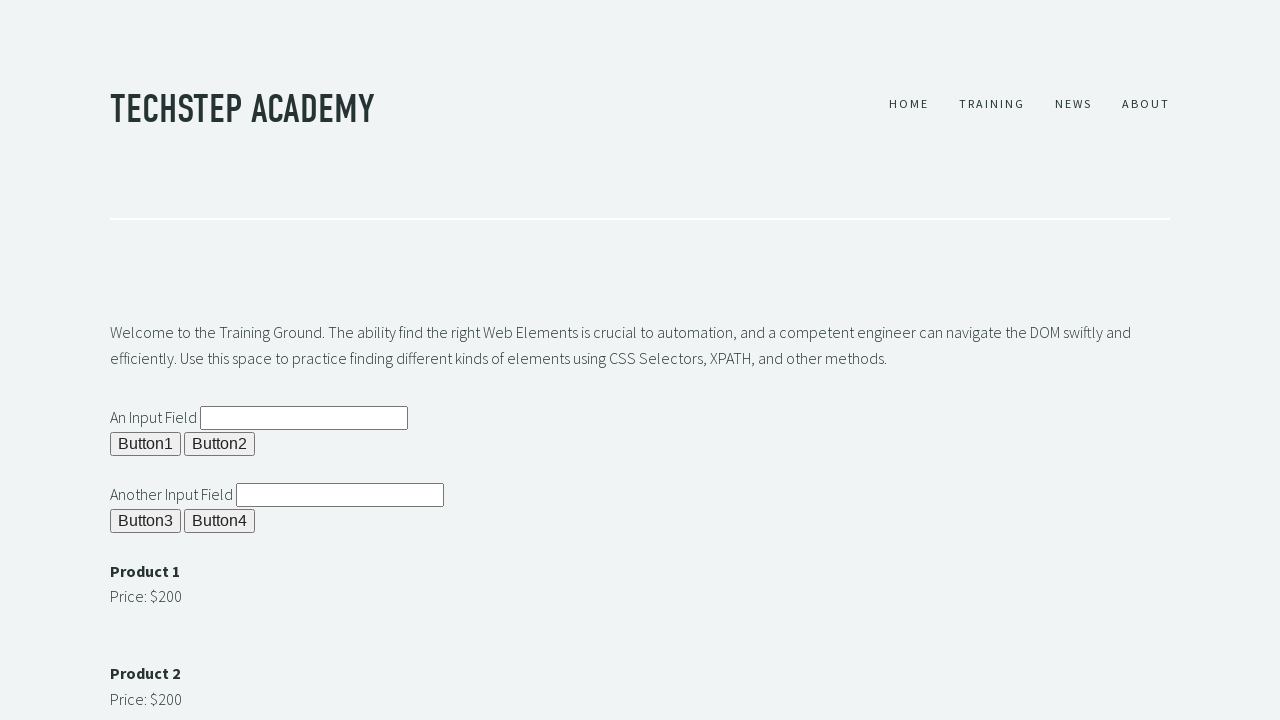

Filled input field 2 with 'hey there bud' on input#ipt2
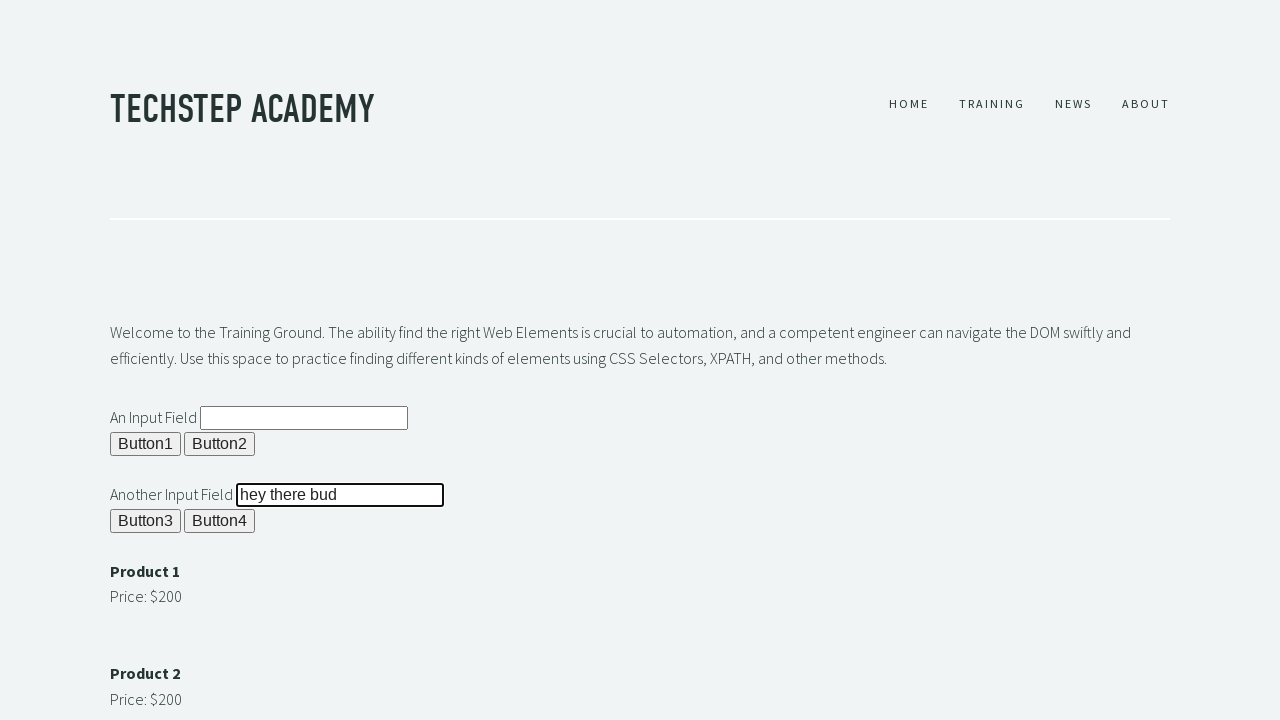

Clicked button 4 at (220, 521) on xpath=//button[@id='b4']
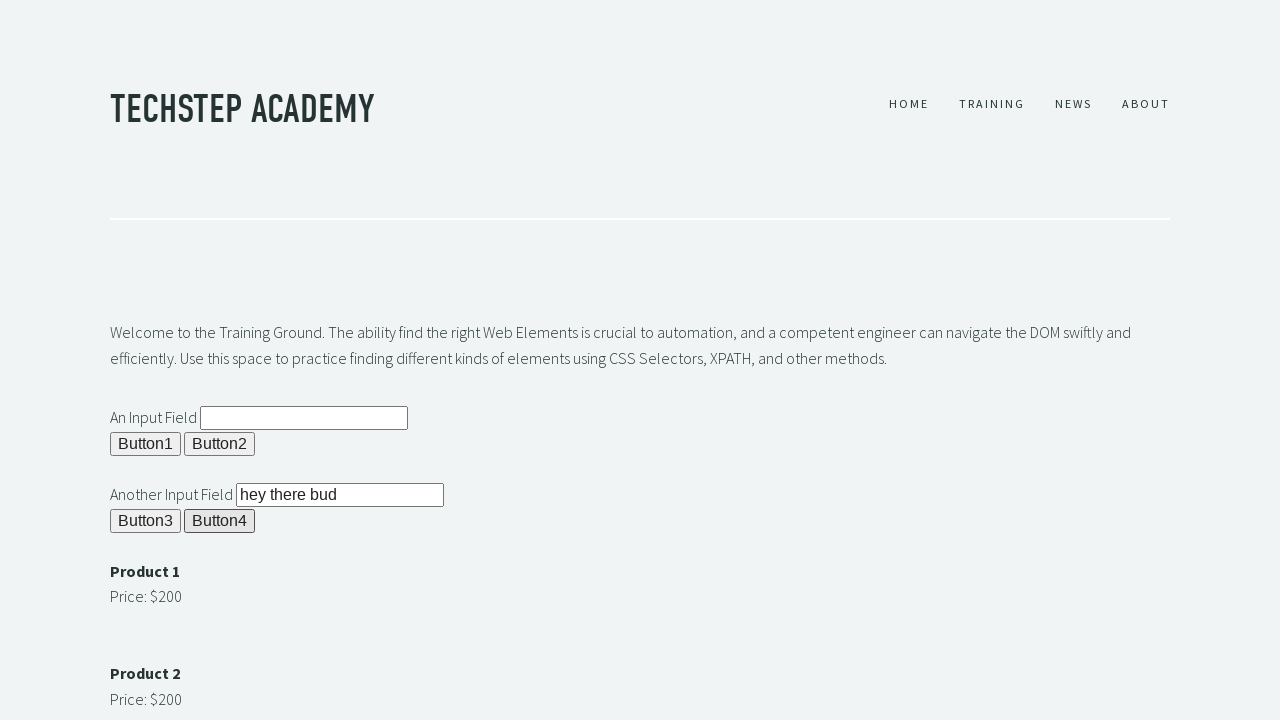

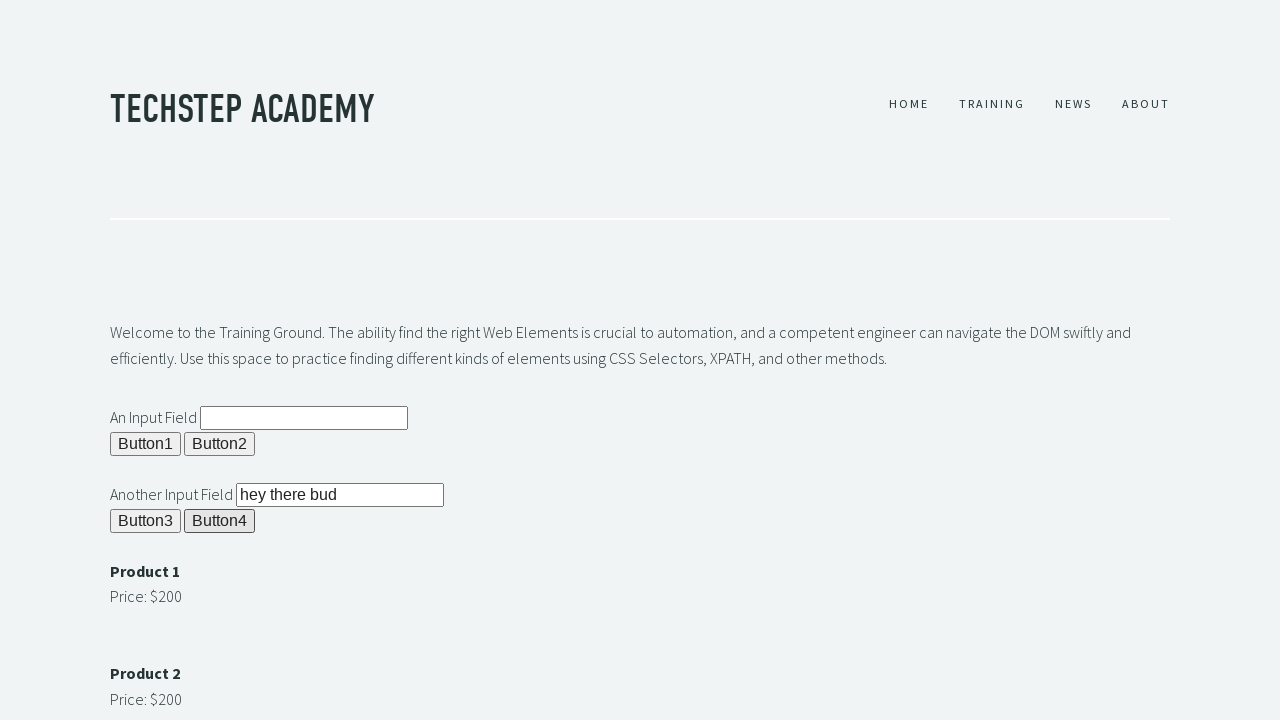